Tests multi-selection functionality on jQuery UI selectable demo by using Ctrl key to select multiple items

Starting URL: https://jqueryui.com/resources/demos/selectable/default.html

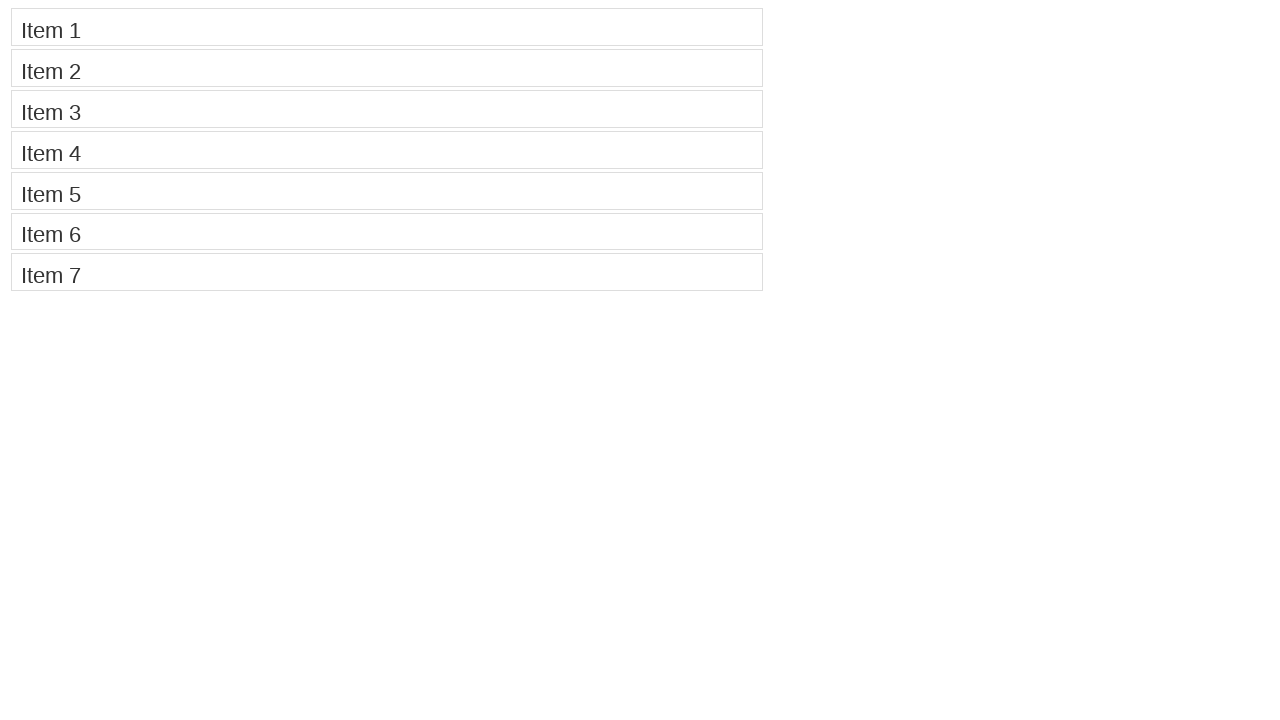

Pressed down Ctrl key to enable multi-selection mode
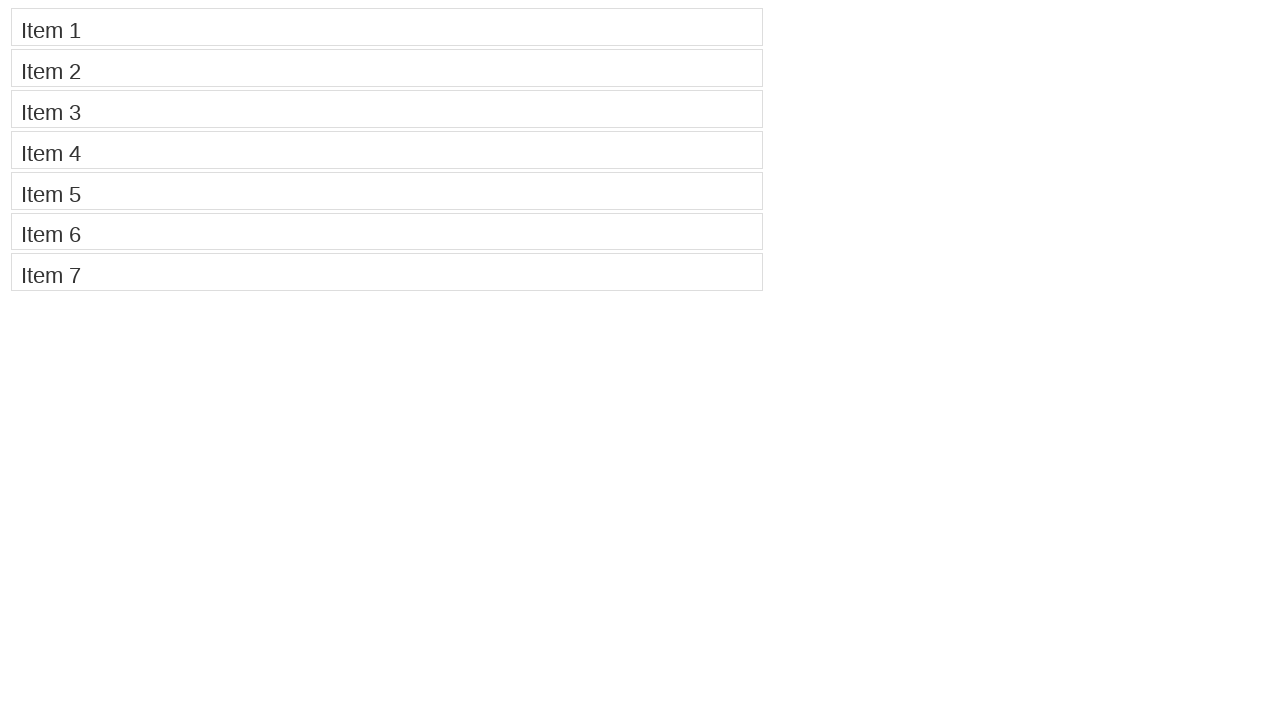

Clicked on Item 2 while Ctrl key is held at (387, 68) on xpath=//li[contains(.,'Item 2')]
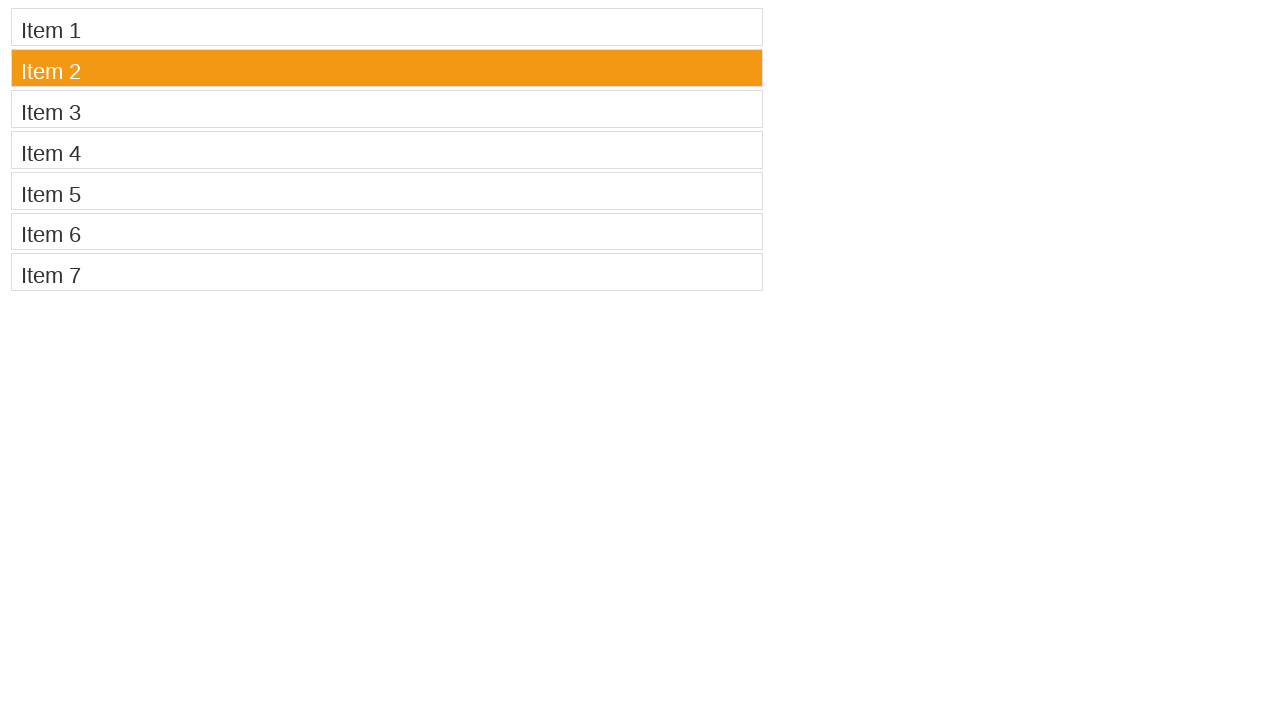

Clicked on Item 4 while Ctrl key is held at (387, 150) on xpath=//li[contains(.,'Item 4')]
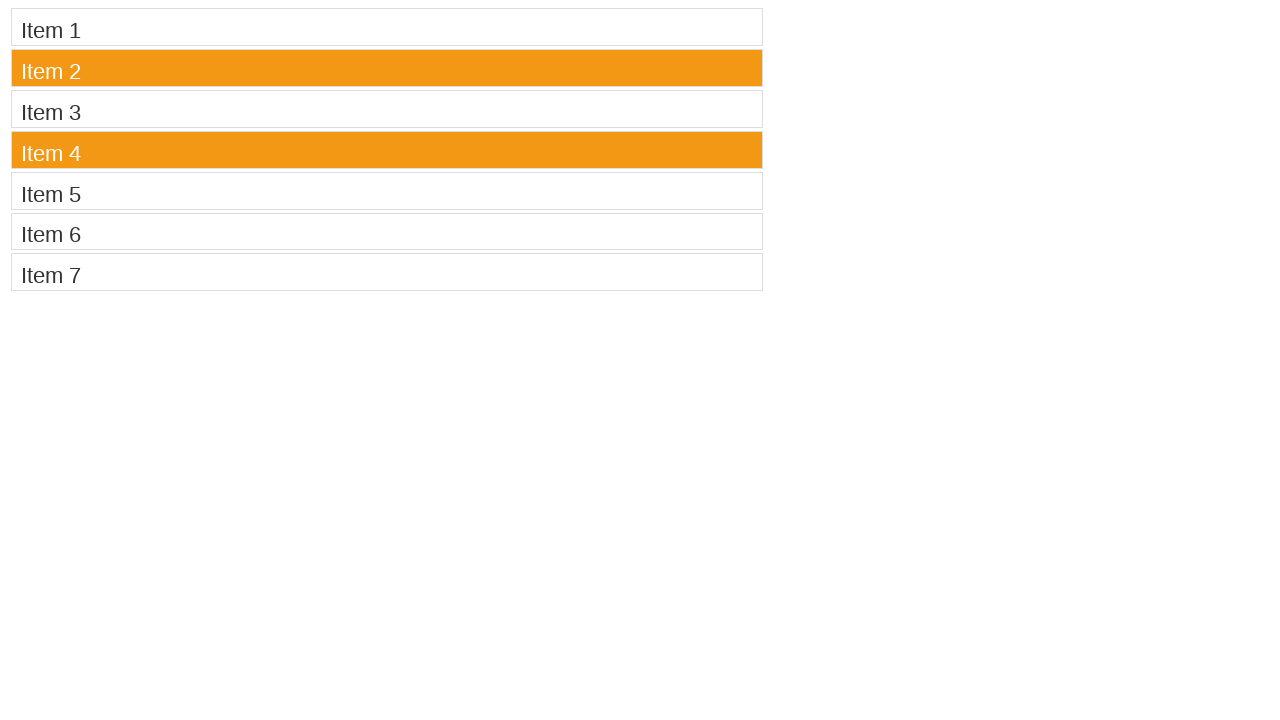

Clicked on Item 6 while Ctrl key is held at (387, 231) on xpath=//li[contains(.,'Item 6')]
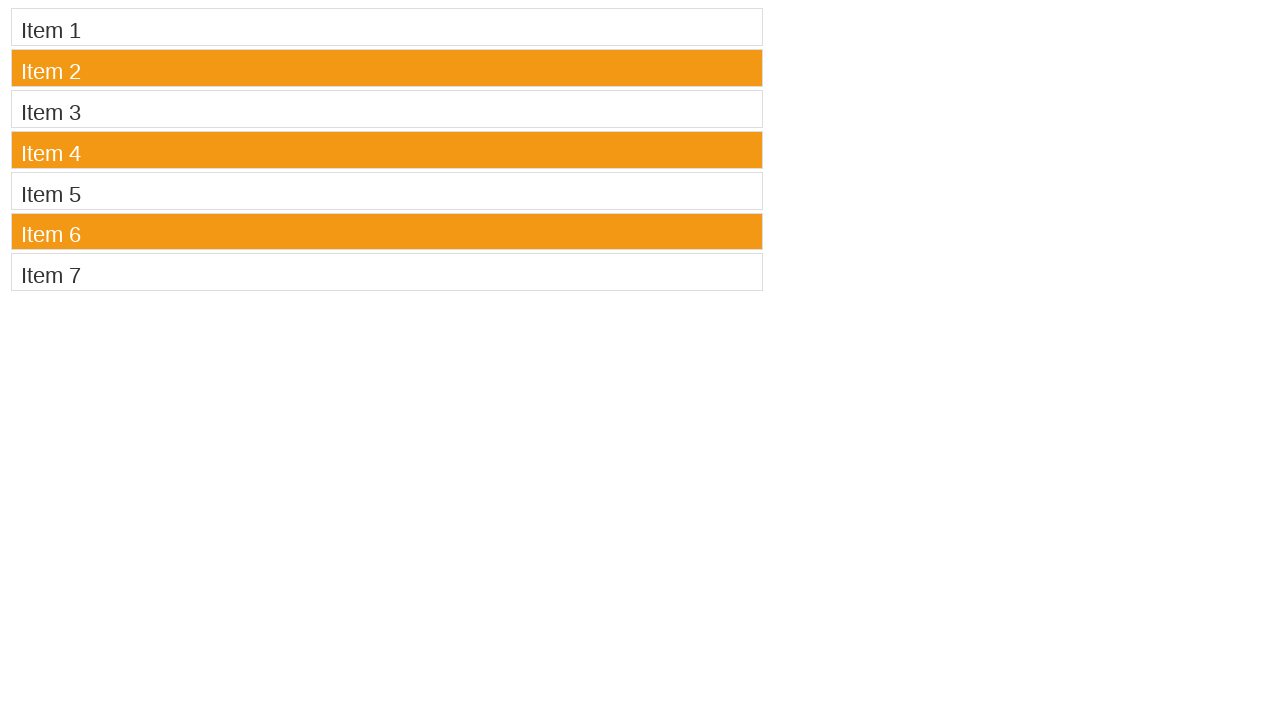

Released Ctrl key to complete multi-selection
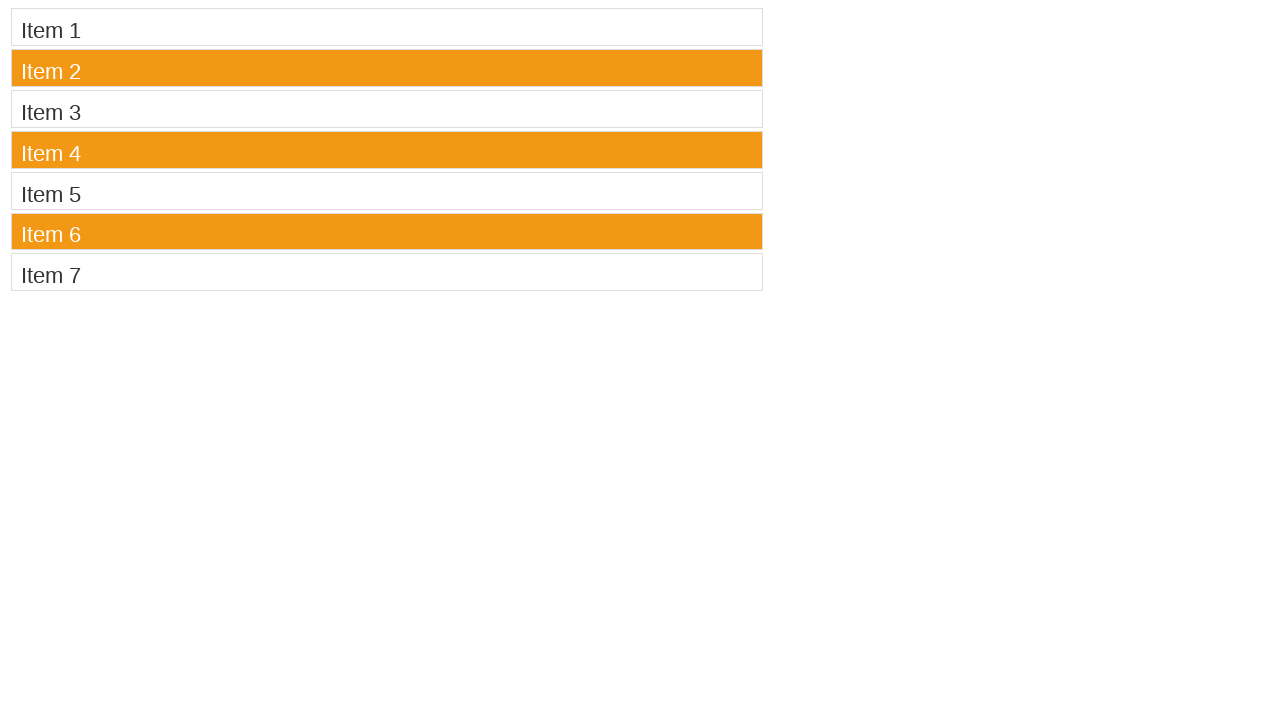

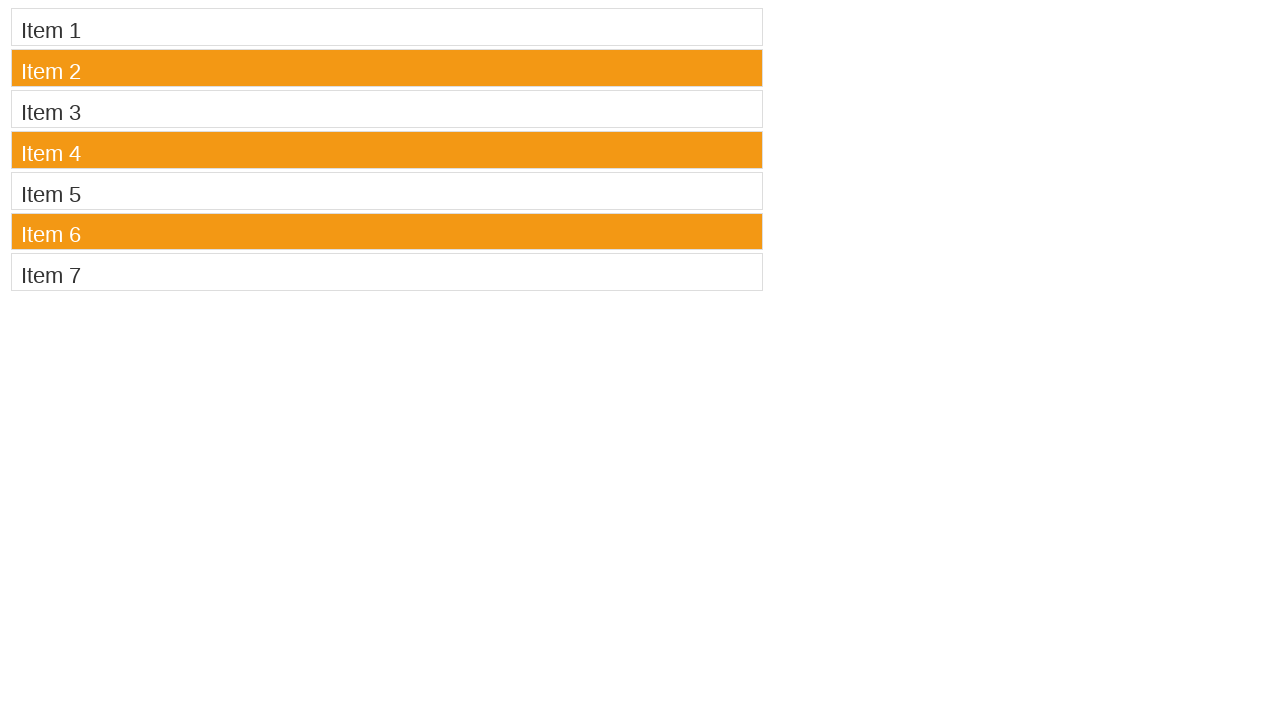